Tests JavaScript confirm dialog by clicking the second button, dismissing the alert (Cancel), and verifying the result message does not contain "successfuly".

Starting URL: https://testcenter.techproeducation.com/index.php?page=javascript-alerts

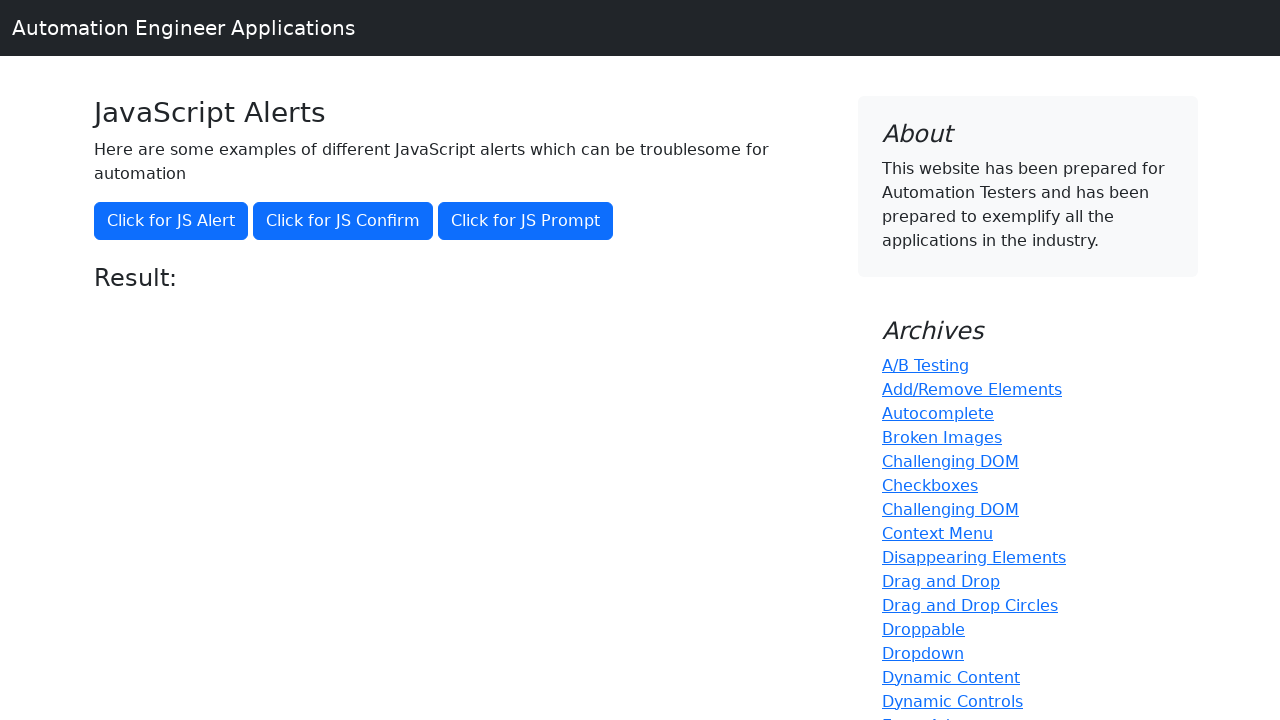

Set up dialog handler to dismiss (cancel) the alert
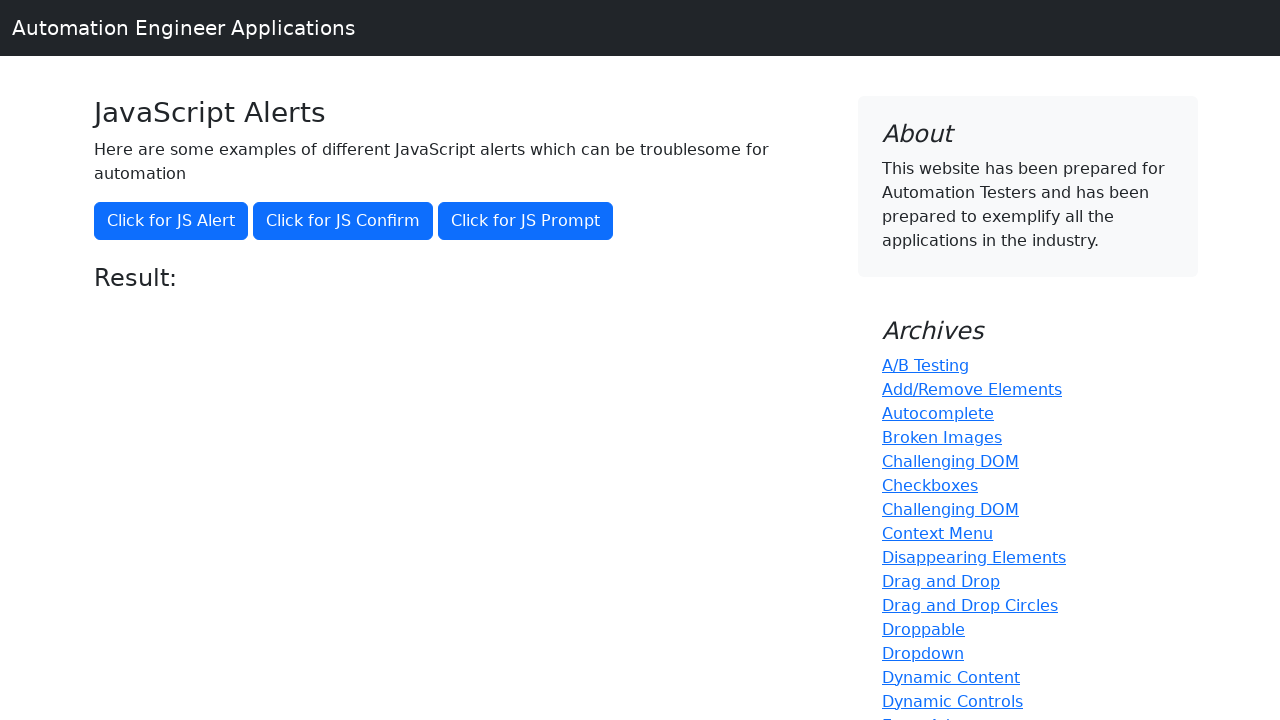

Clicked the second button to trigger the confirm dialog at (343, 221) on xpath=(//button)[2]
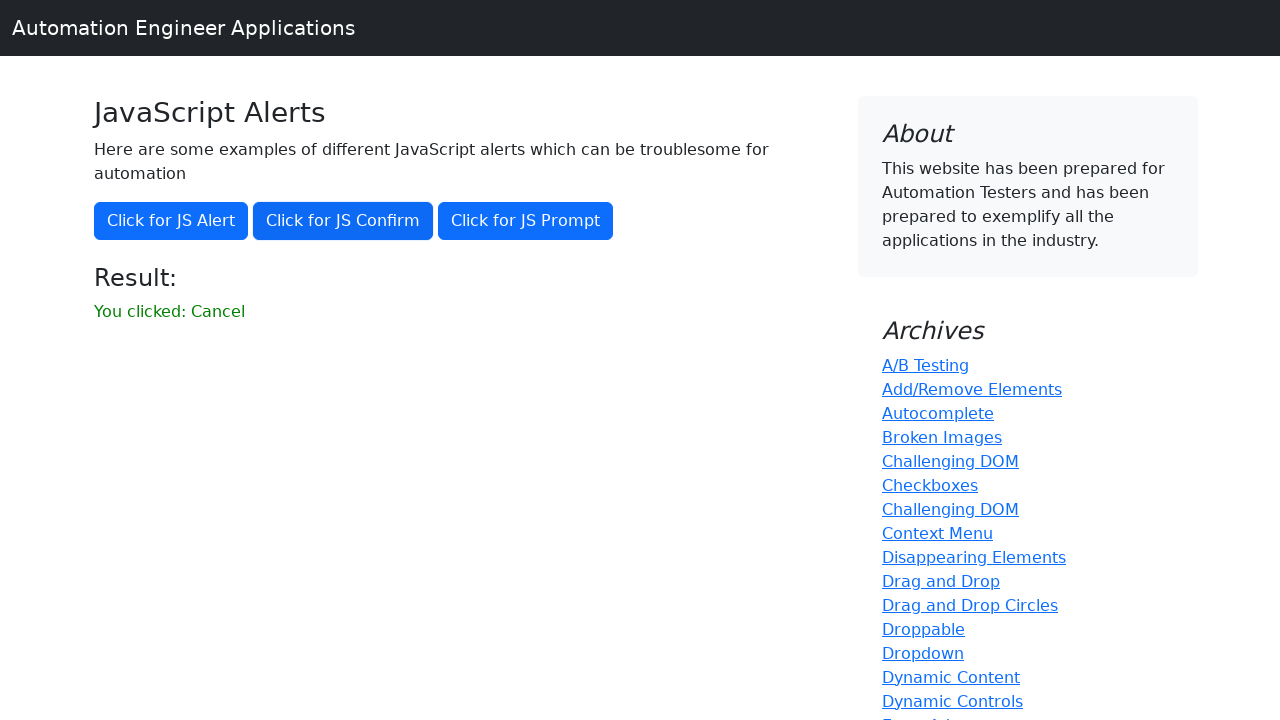

Waited for result message to appear
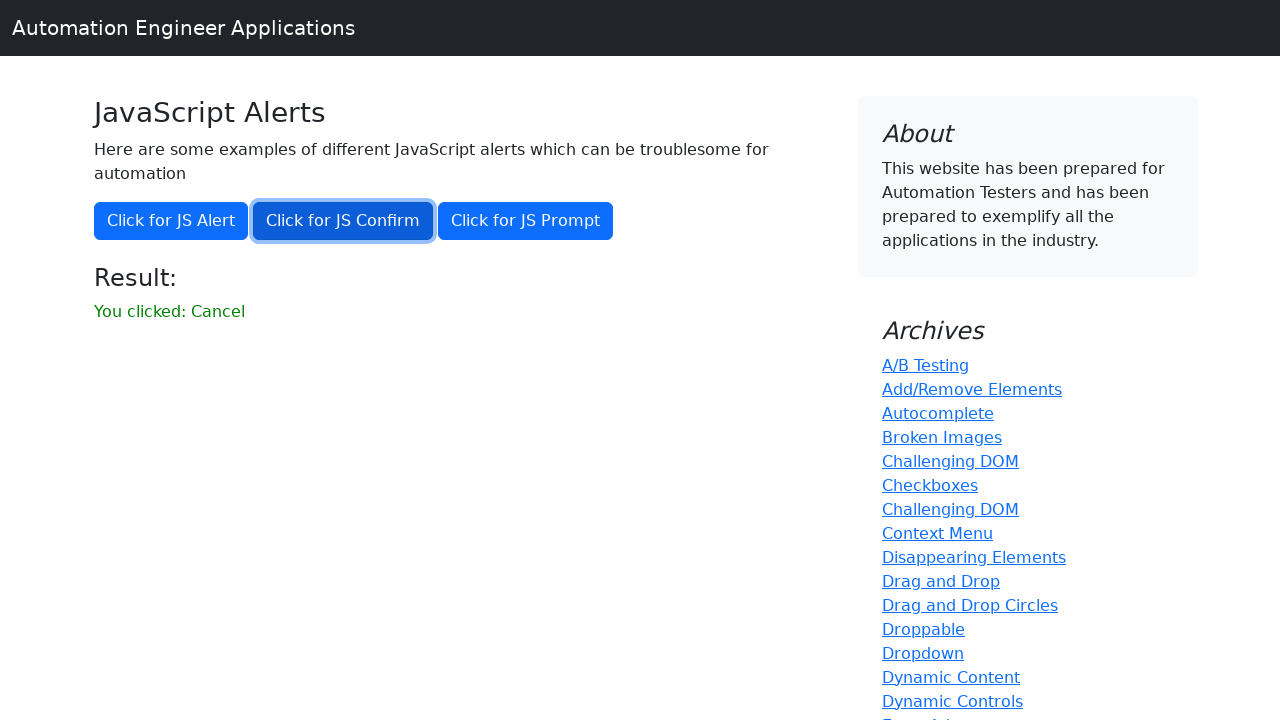

Retrieved result text: 'You clicked: Cancel'
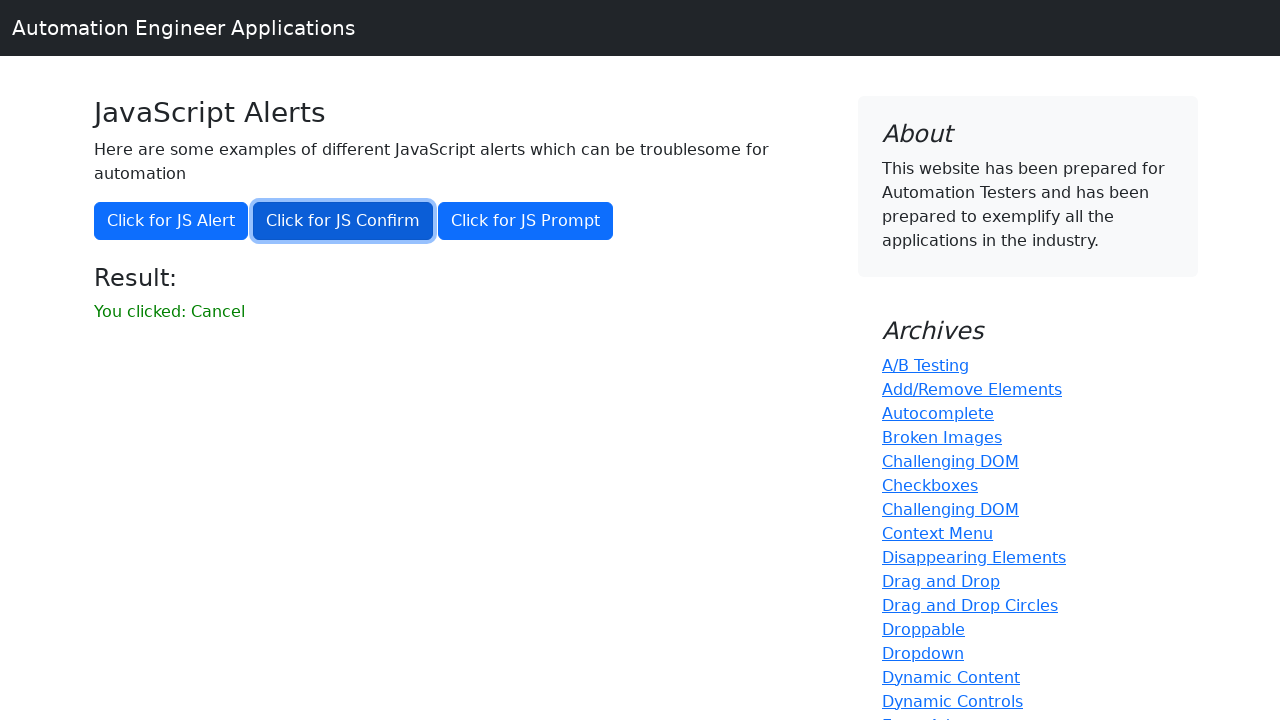

Verified that result text does not contain 'successfuly' - alert was successfully dismissed
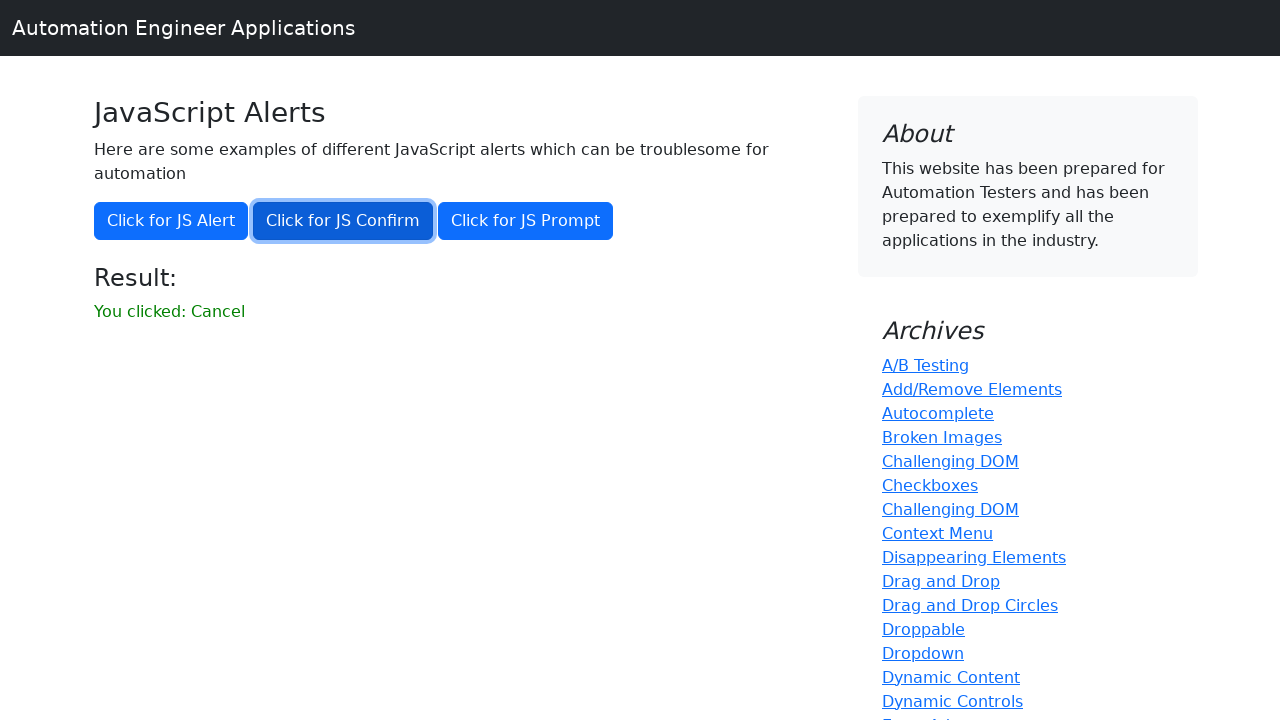

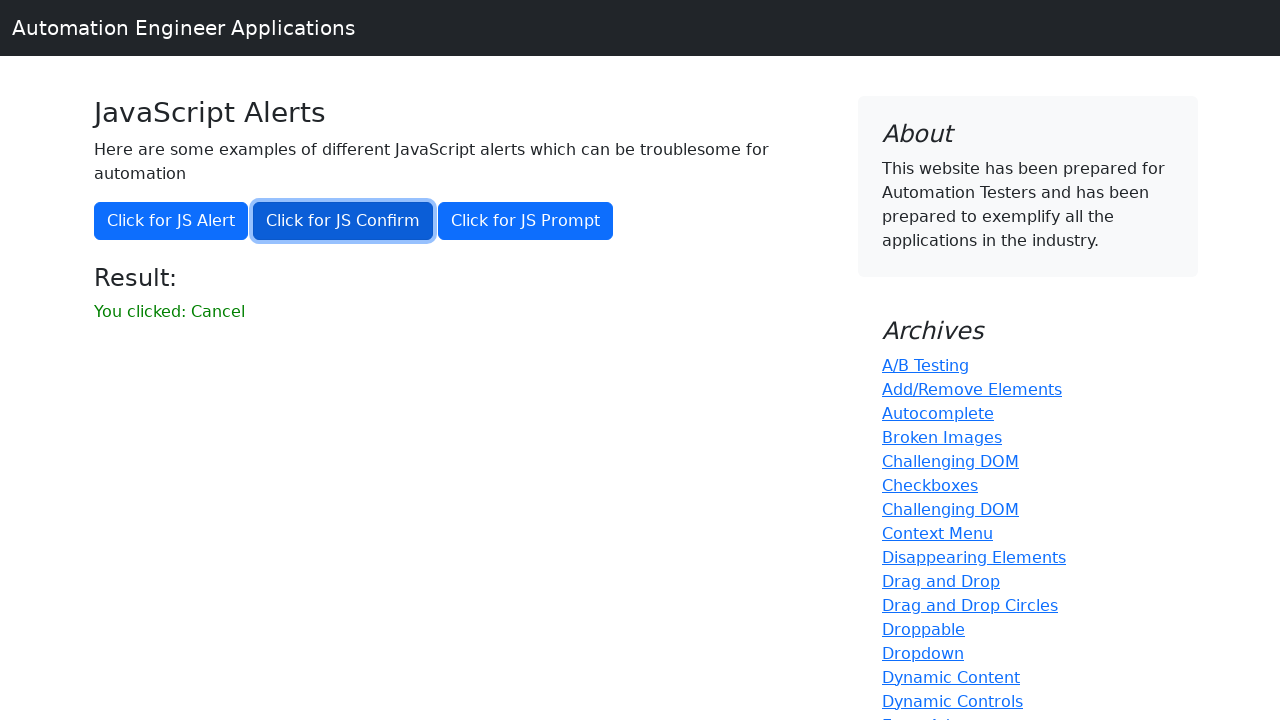